Tests editing a todo item by double-clicking the label, clearing the input, typing new text and pressing Enter

Starting URL: https://todomvc.com/examples/angular/dist/browser/#/all

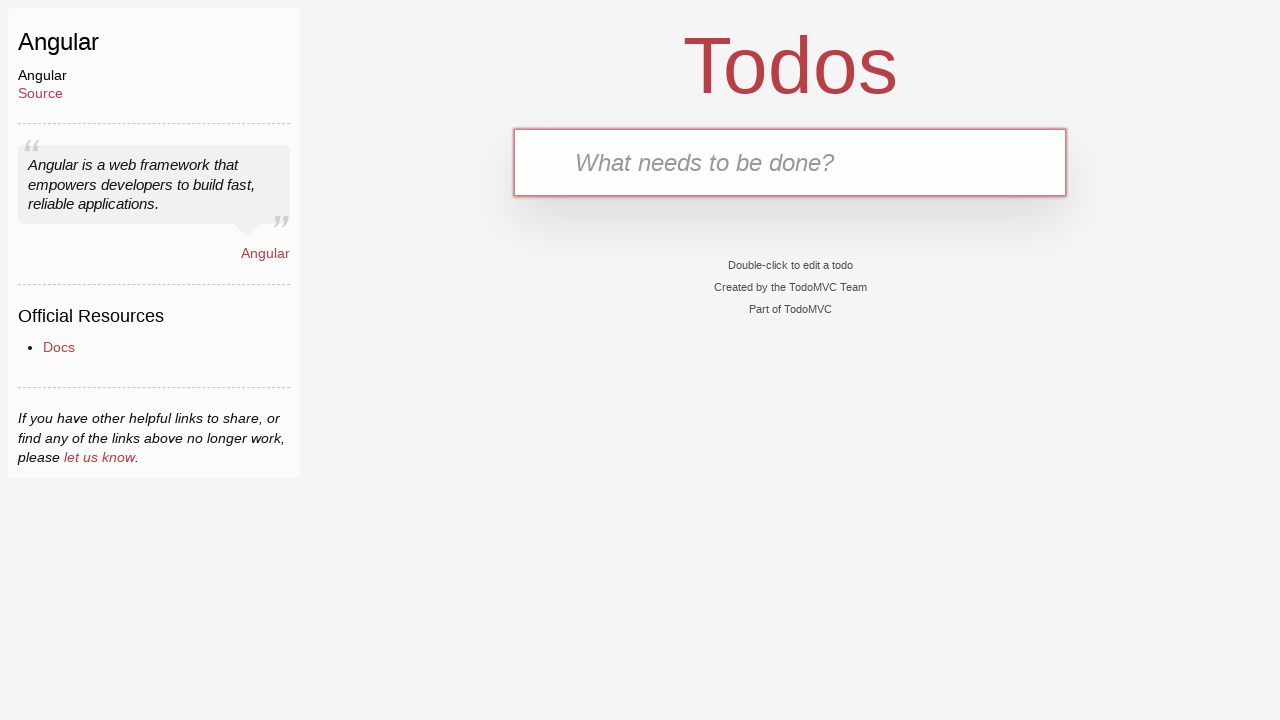

Filled new todo input with 'Buy milk' on .new-todo
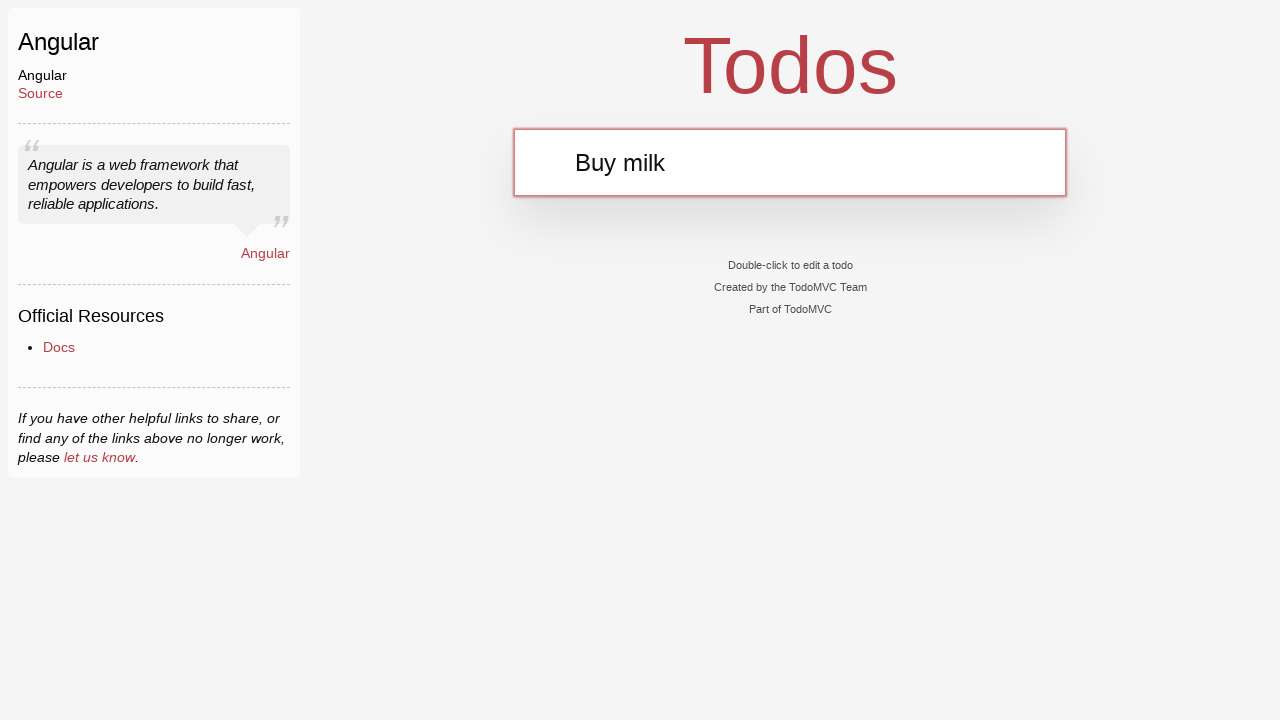

Pressed Enter to add the todo item on .new-todo
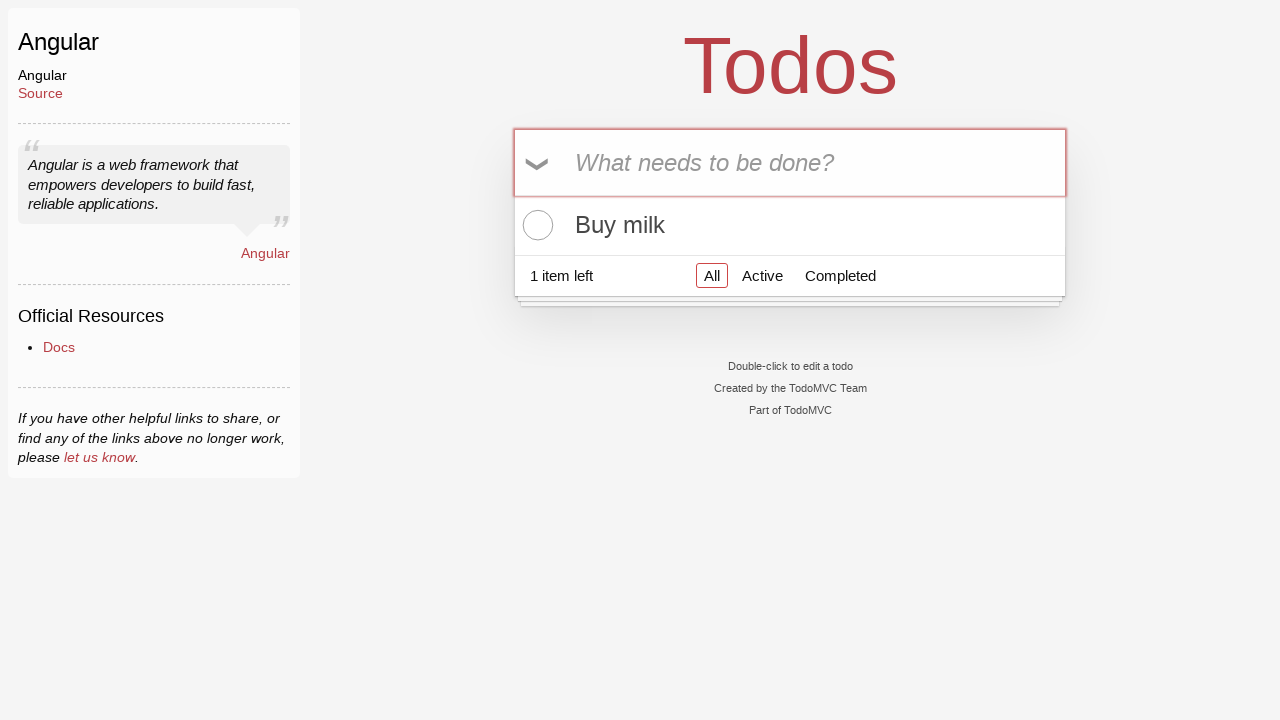

Todo item appeared in the list
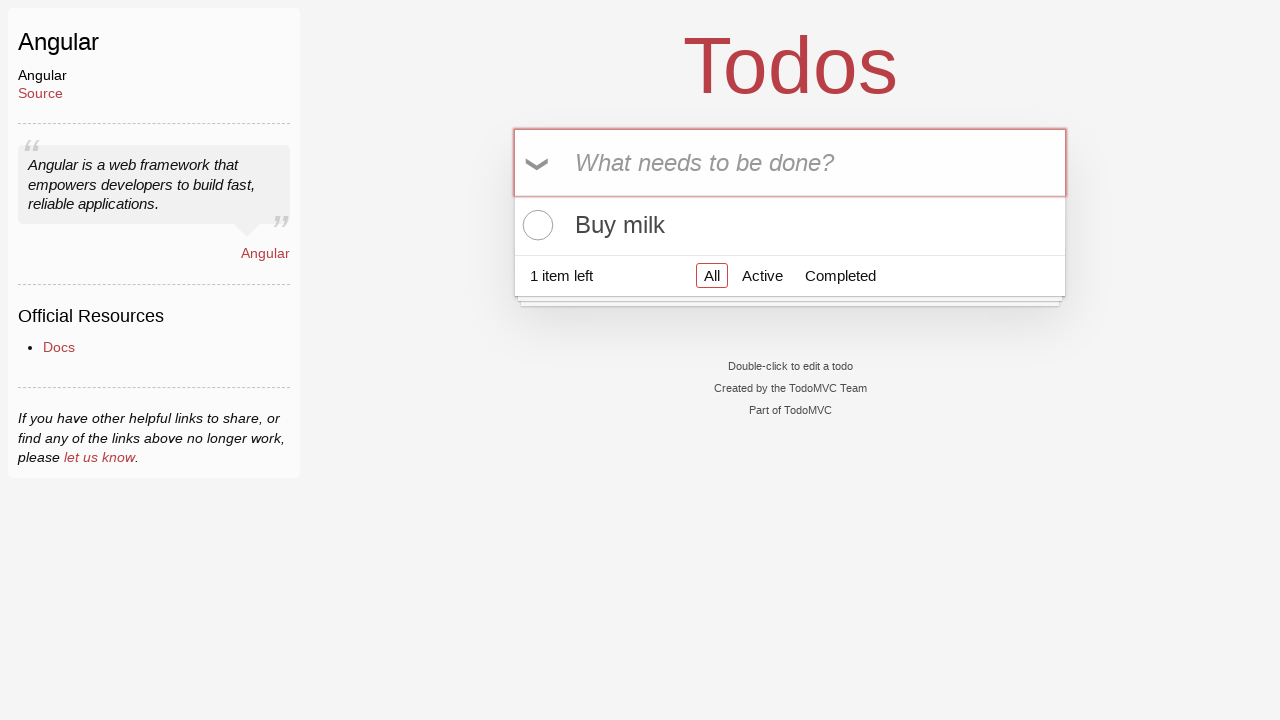

Double-clicked todo label to enter edit mode at (790, 225) on .todo-list li label
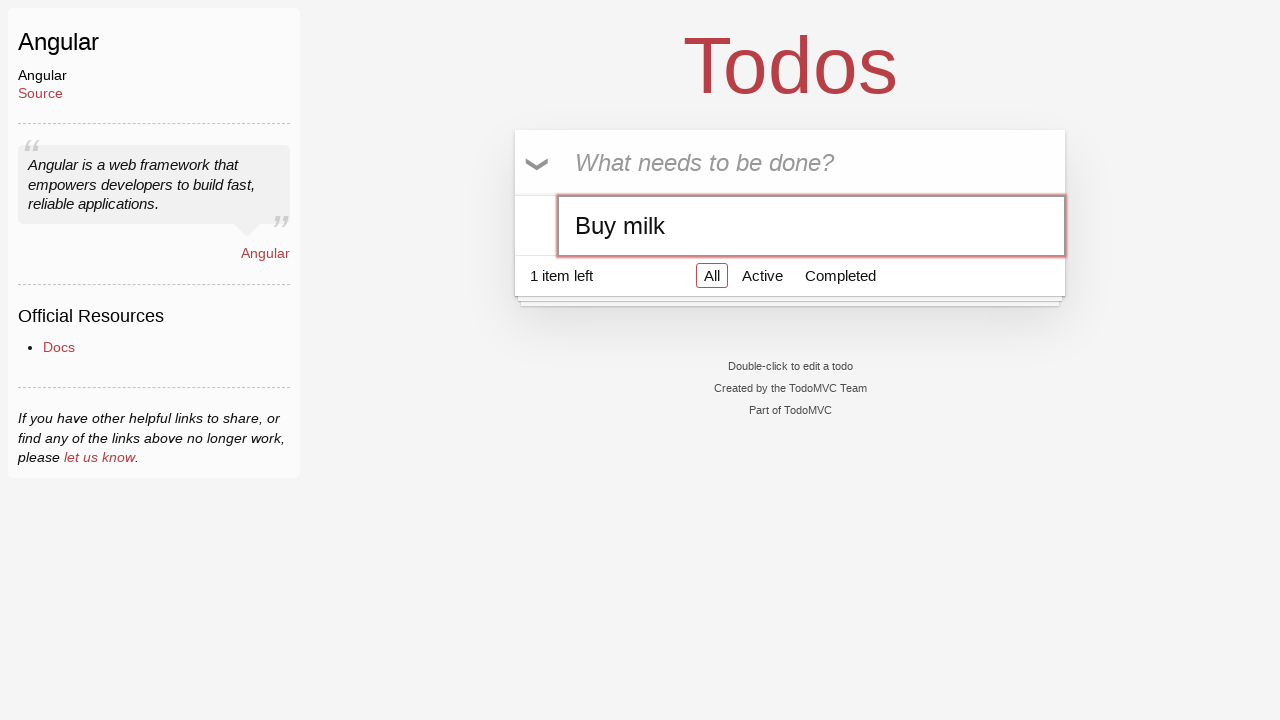

Filled edit input with 'Buy eggs' on .todo-list li.editing .edit
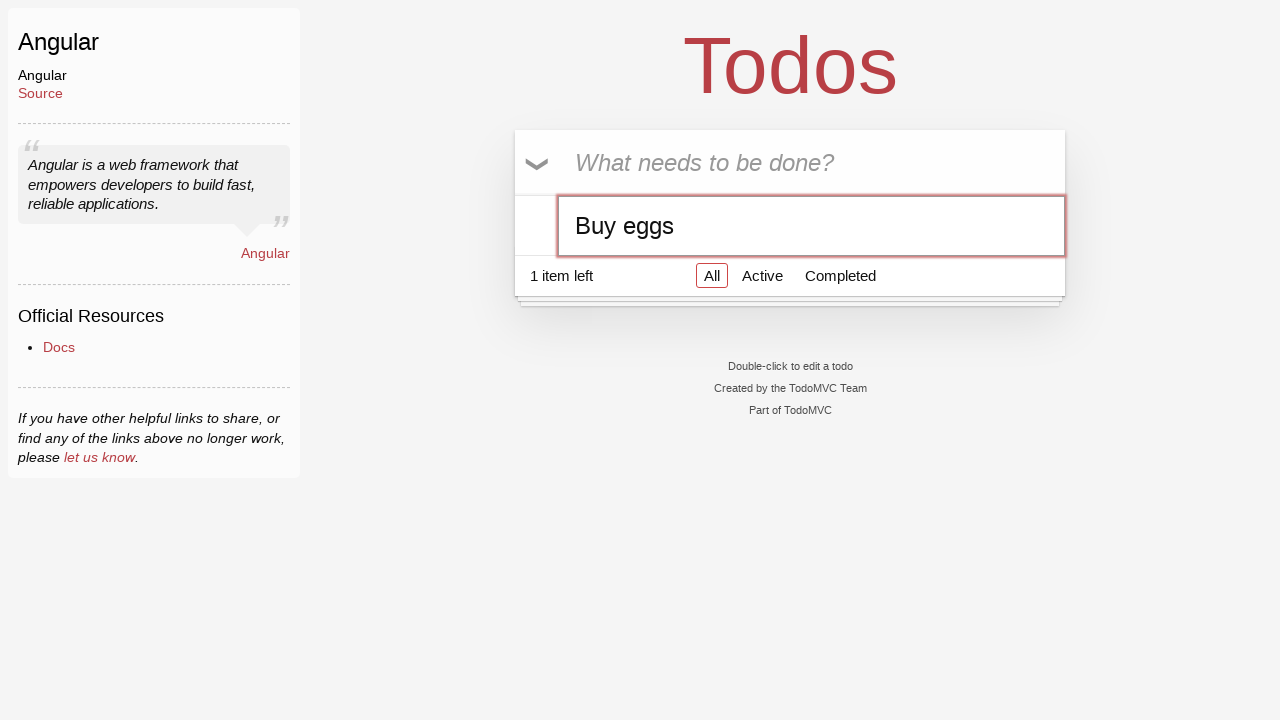

Pressed Enter to confirm the edit on .todo-list li.editing .edit
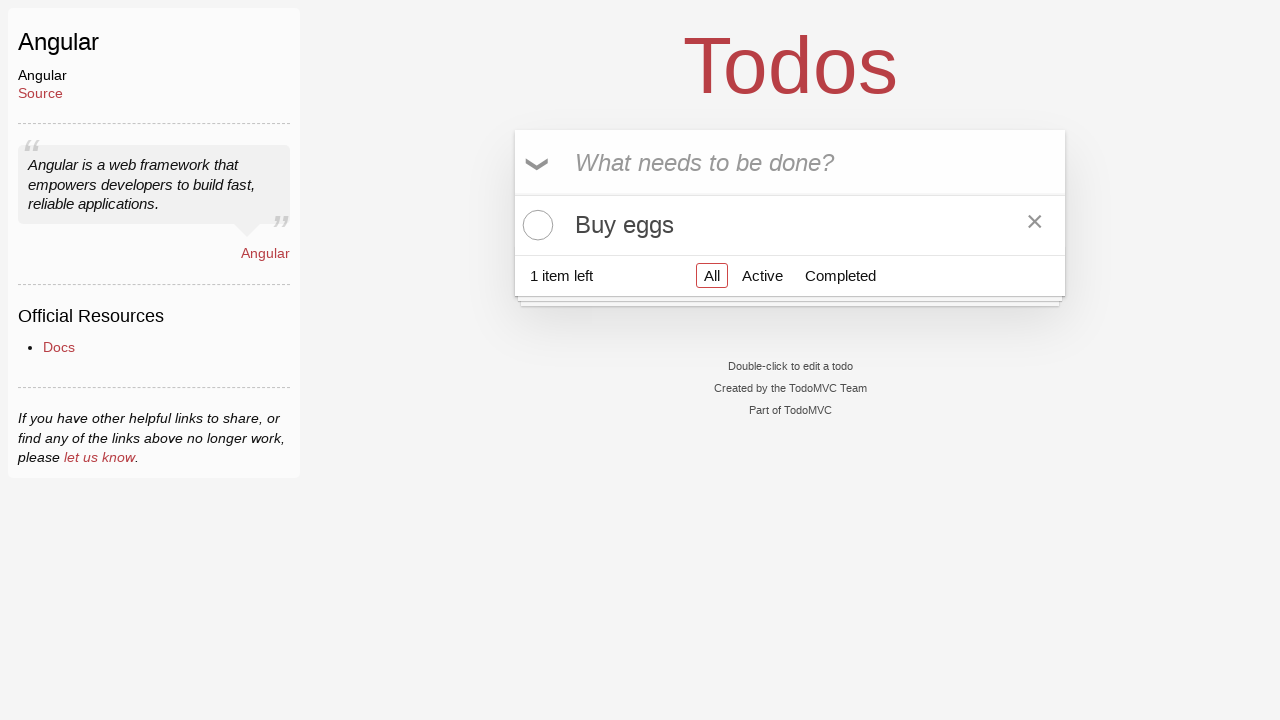

Todo item edit completed and label is visible again
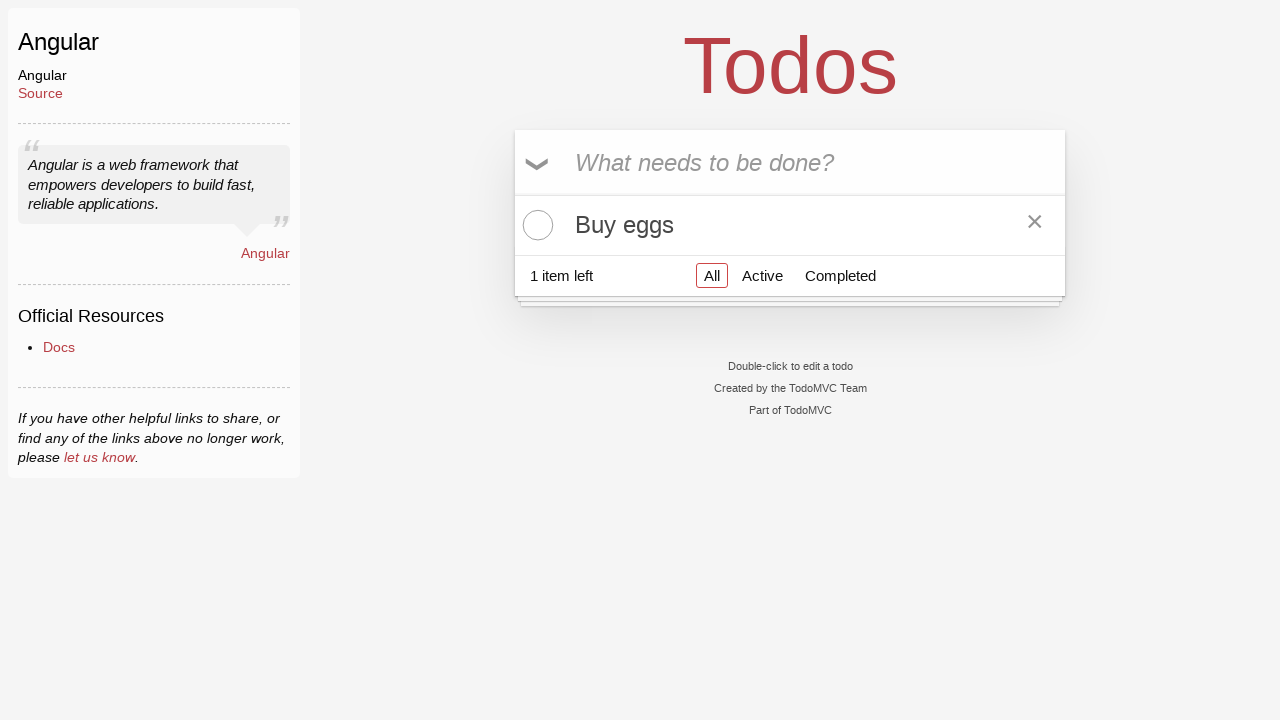

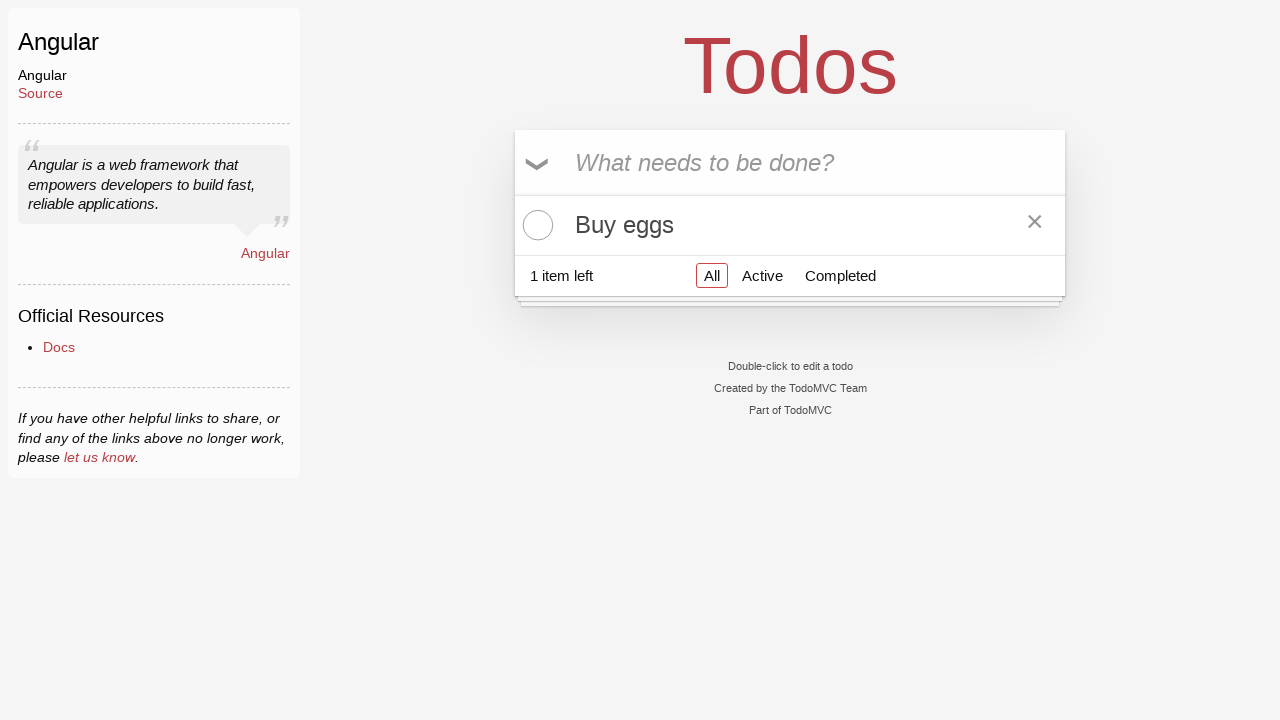